Tests the search functionality on a Selenium practice e-commerce site by typing a search query and verifying that 4 matching products are displayed

Starting URL: https://rahulshettyacademy.com/seleniumPractise/#/

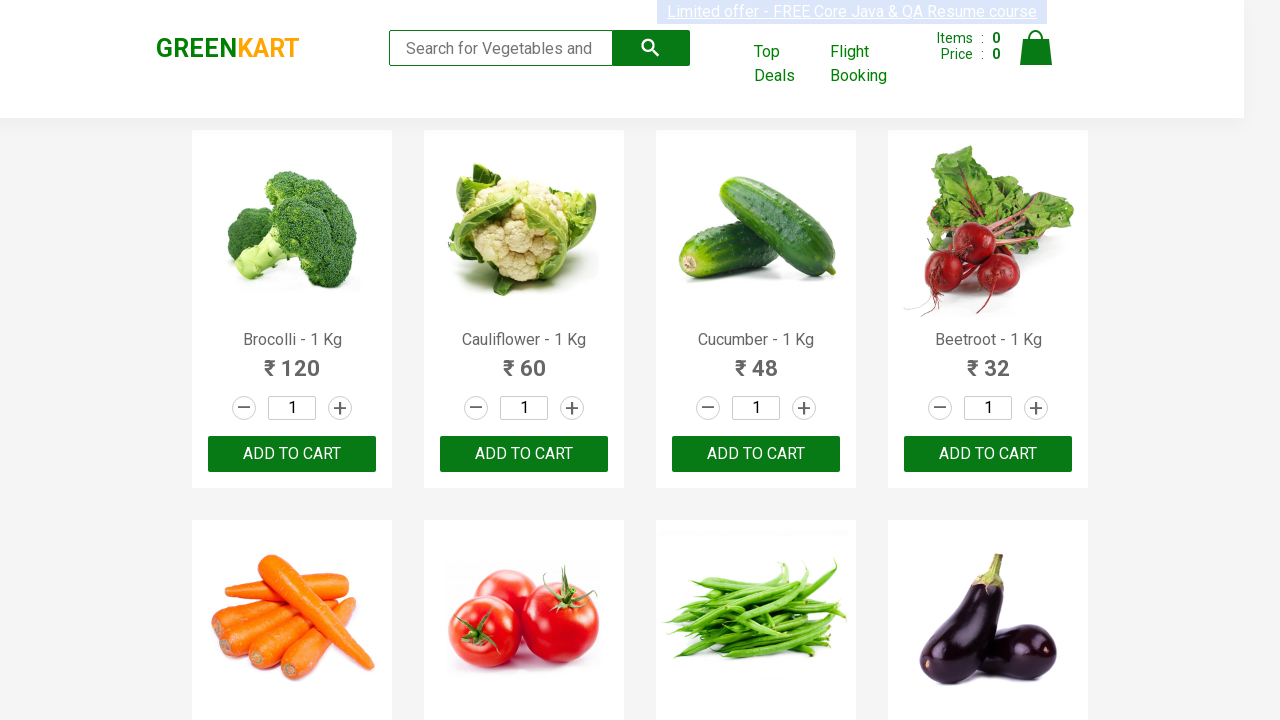

Typed 'ca' in the search field on input.search-keyword
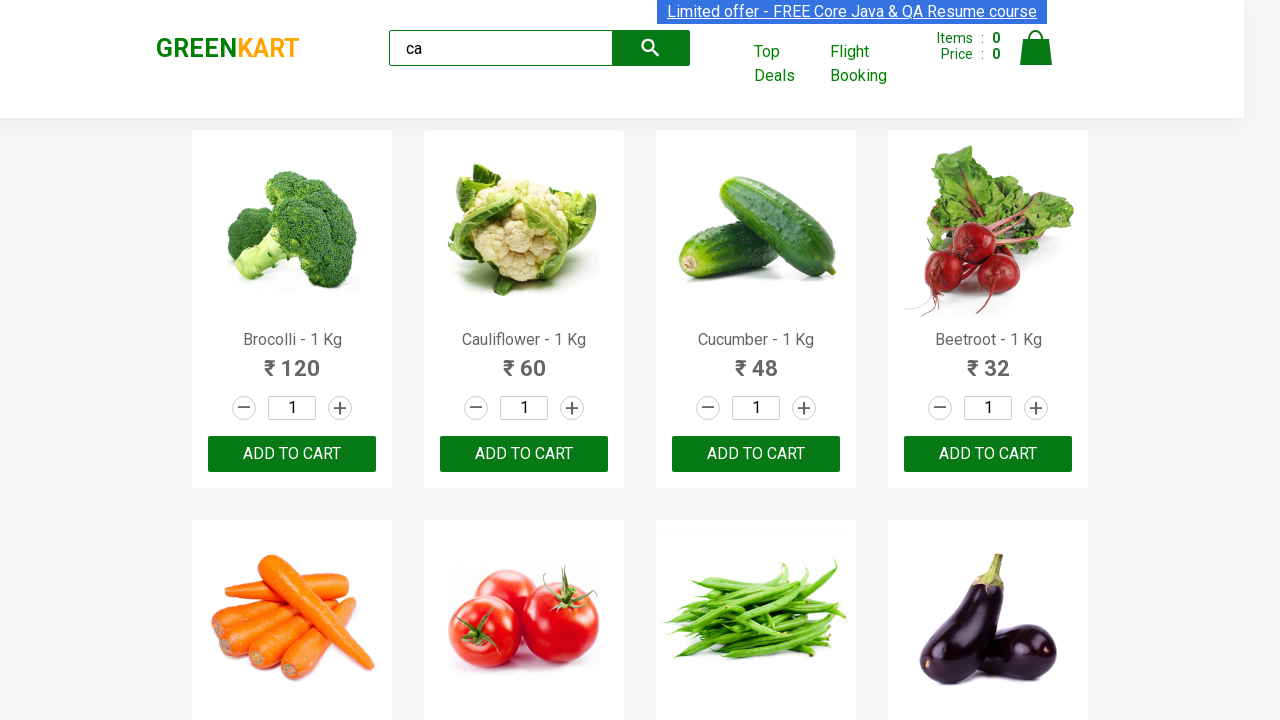

Waited 2 seconds for search results to update
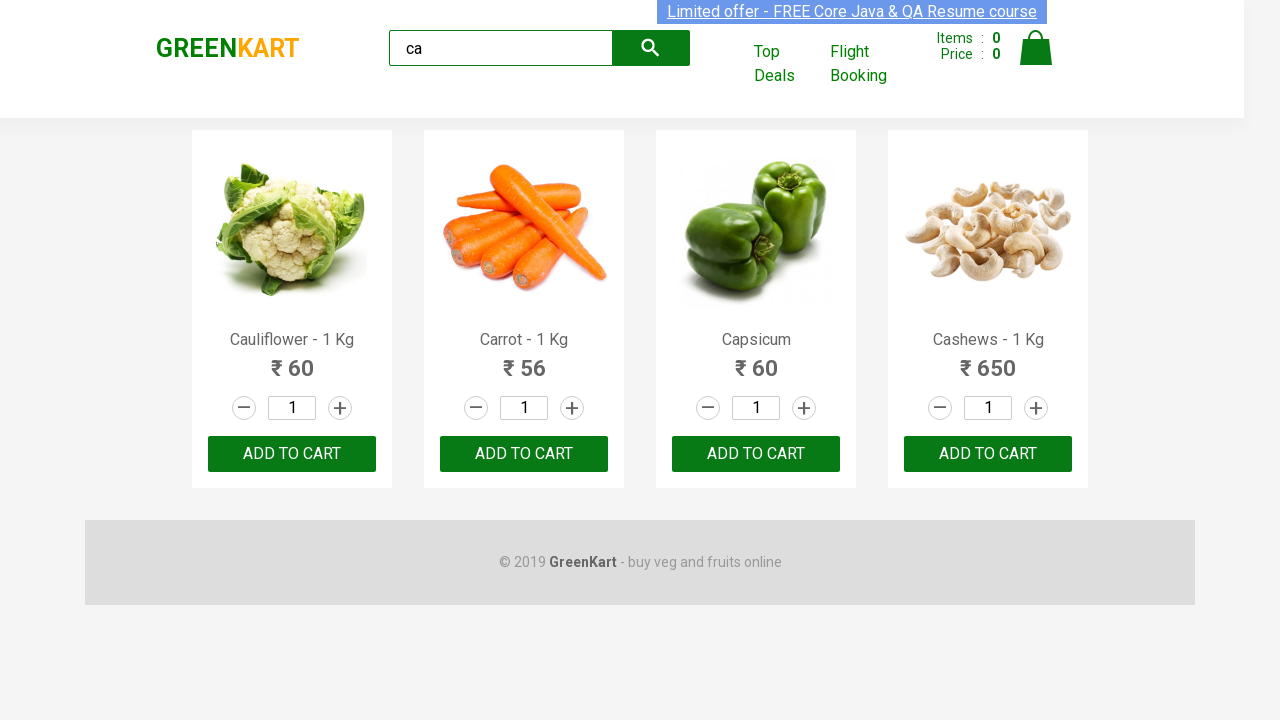

Located all visible products
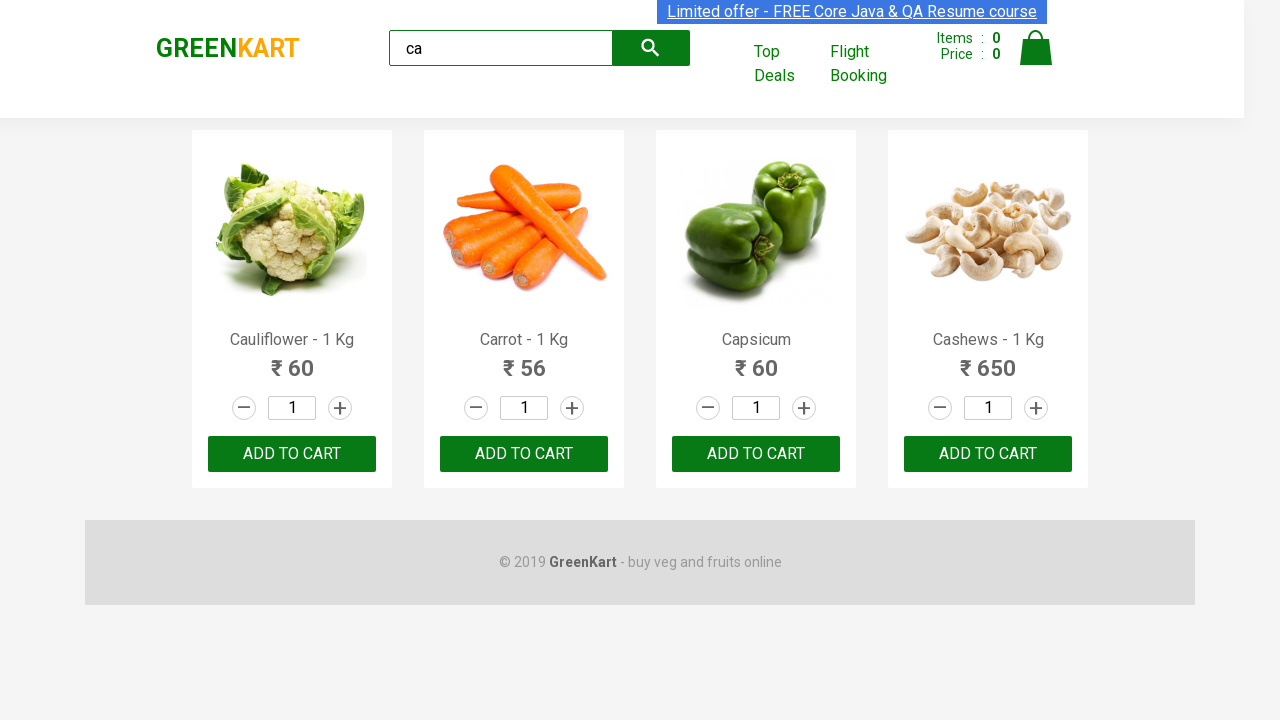

Verified that 4 matching products are displayed for search query 'ca'
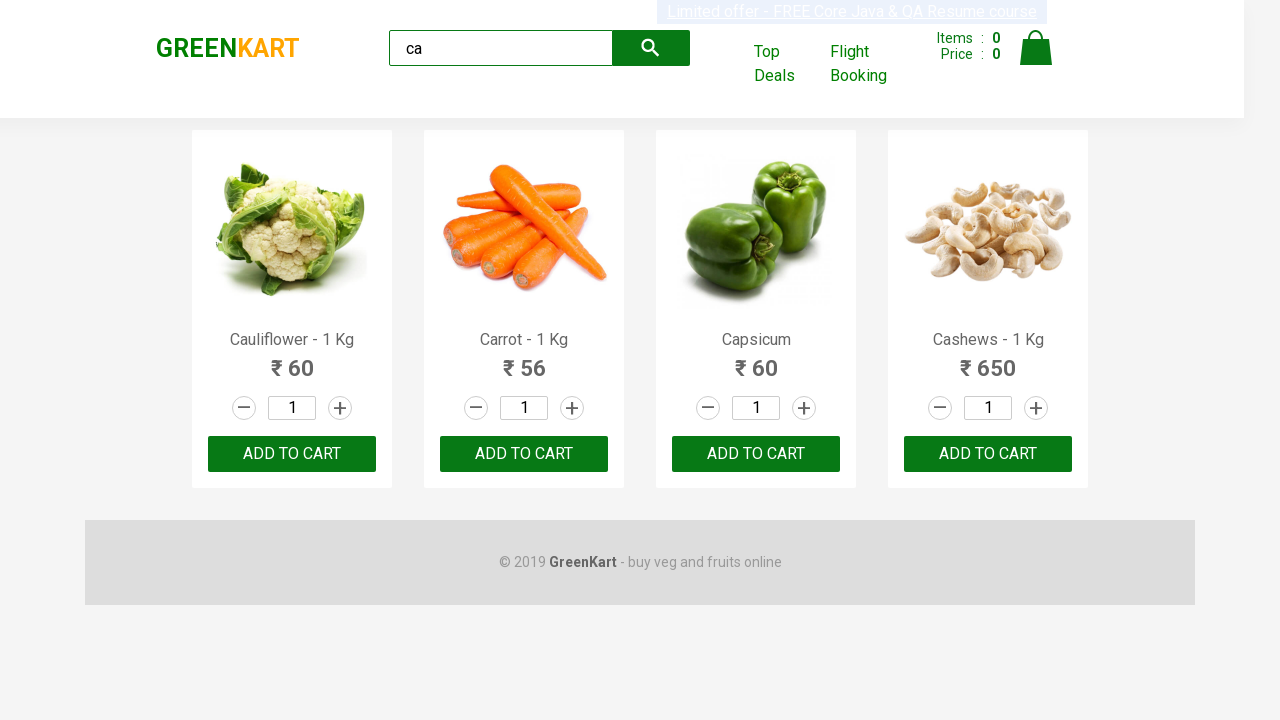

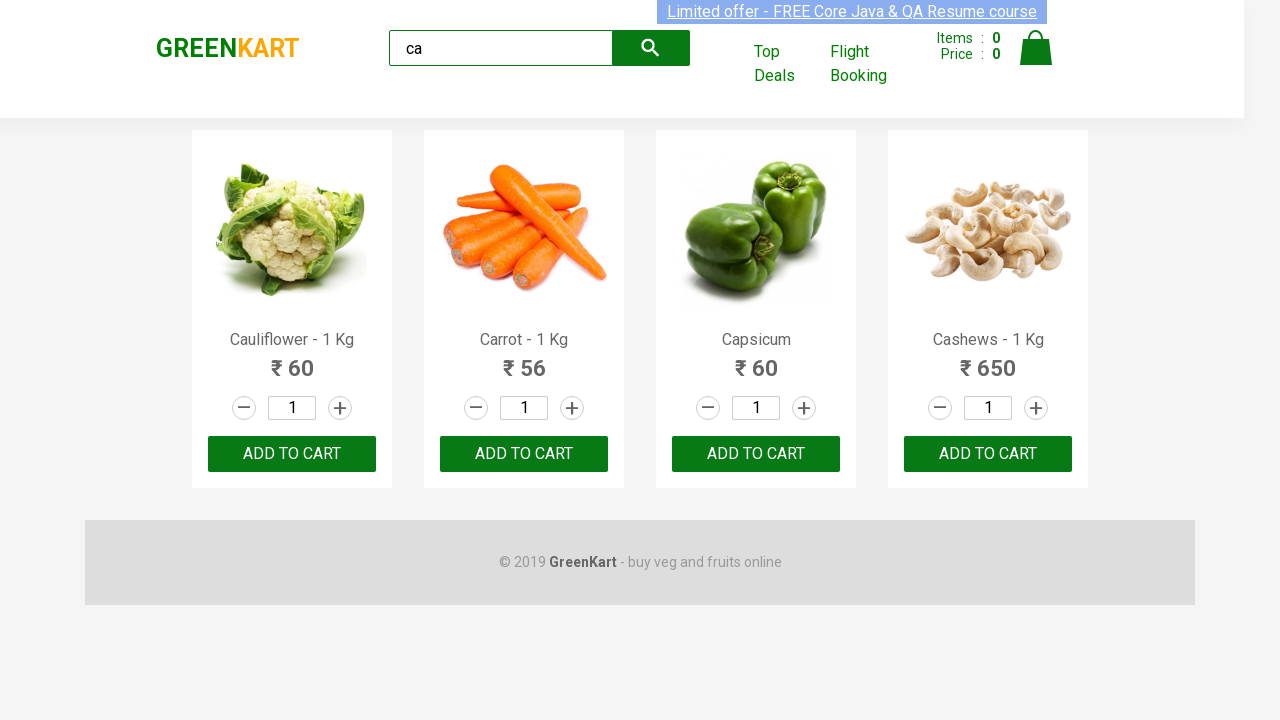